Tests window handling functionality by clicking a link to open a new window and verifying page titles and text content

Starting URL: https://the-internet.herokuapp.com/windows

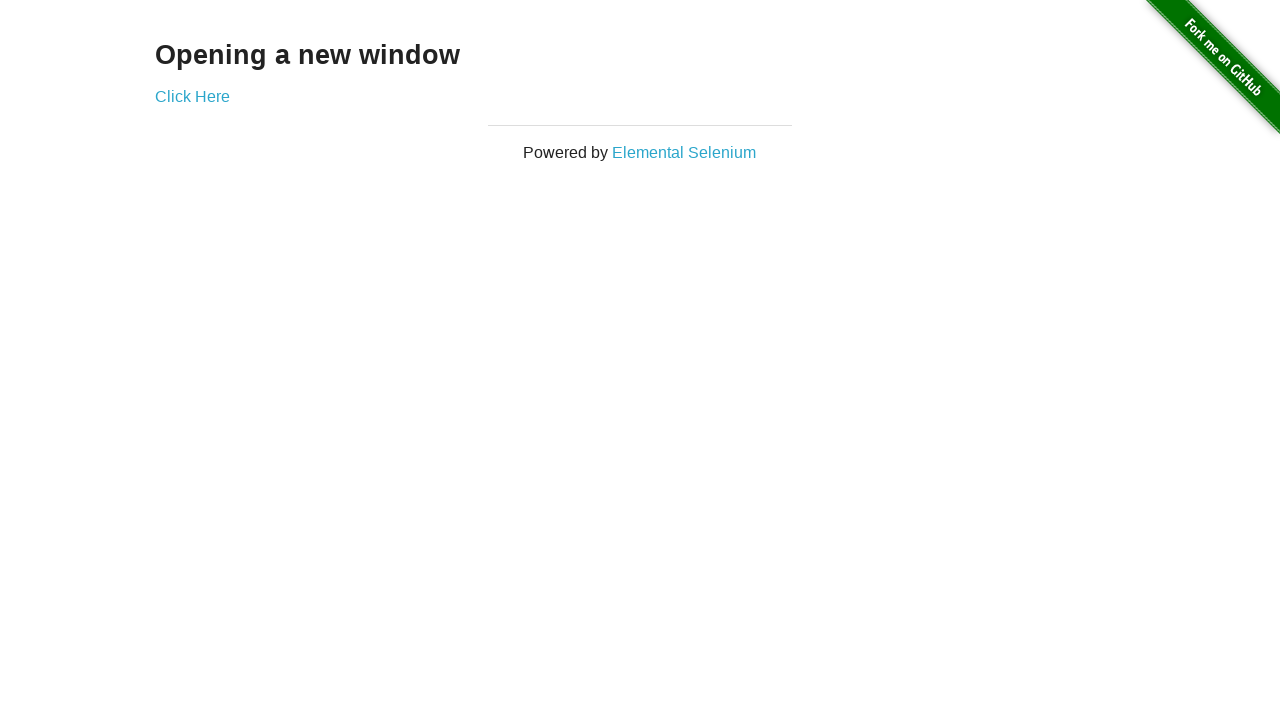

Retrieved heading text from main page
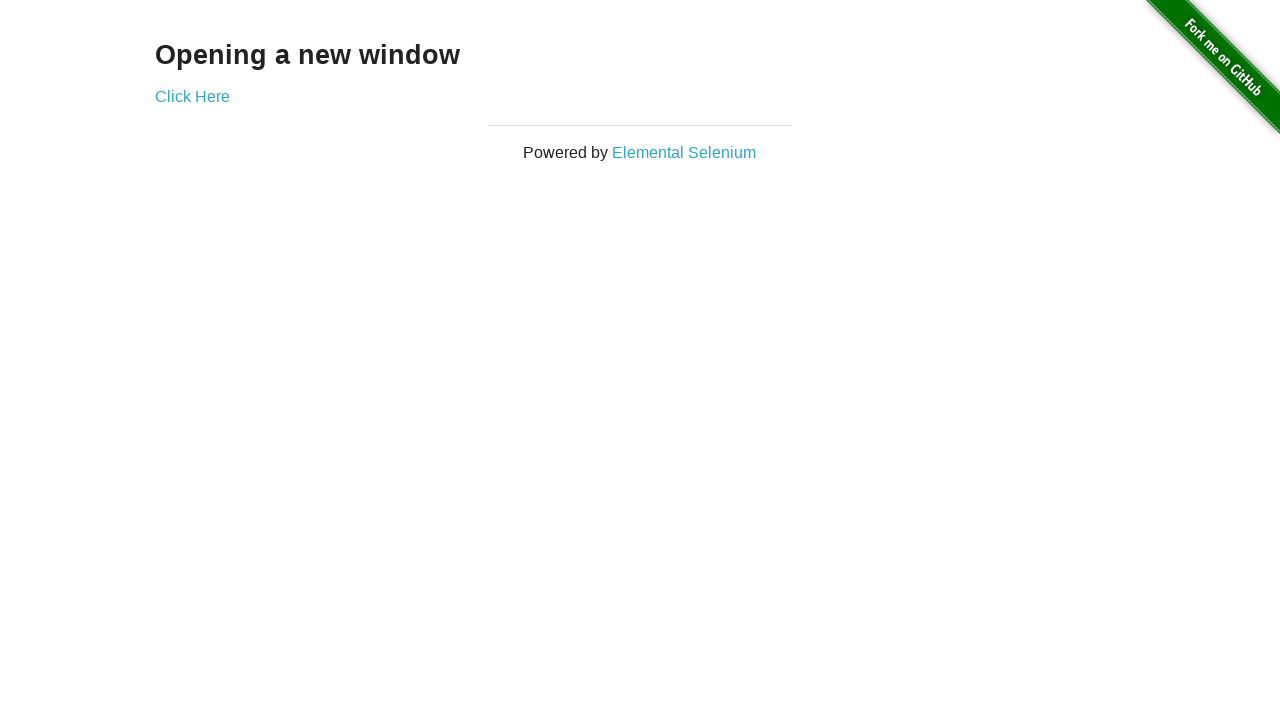

Verified heading text is 'Opening a new window'
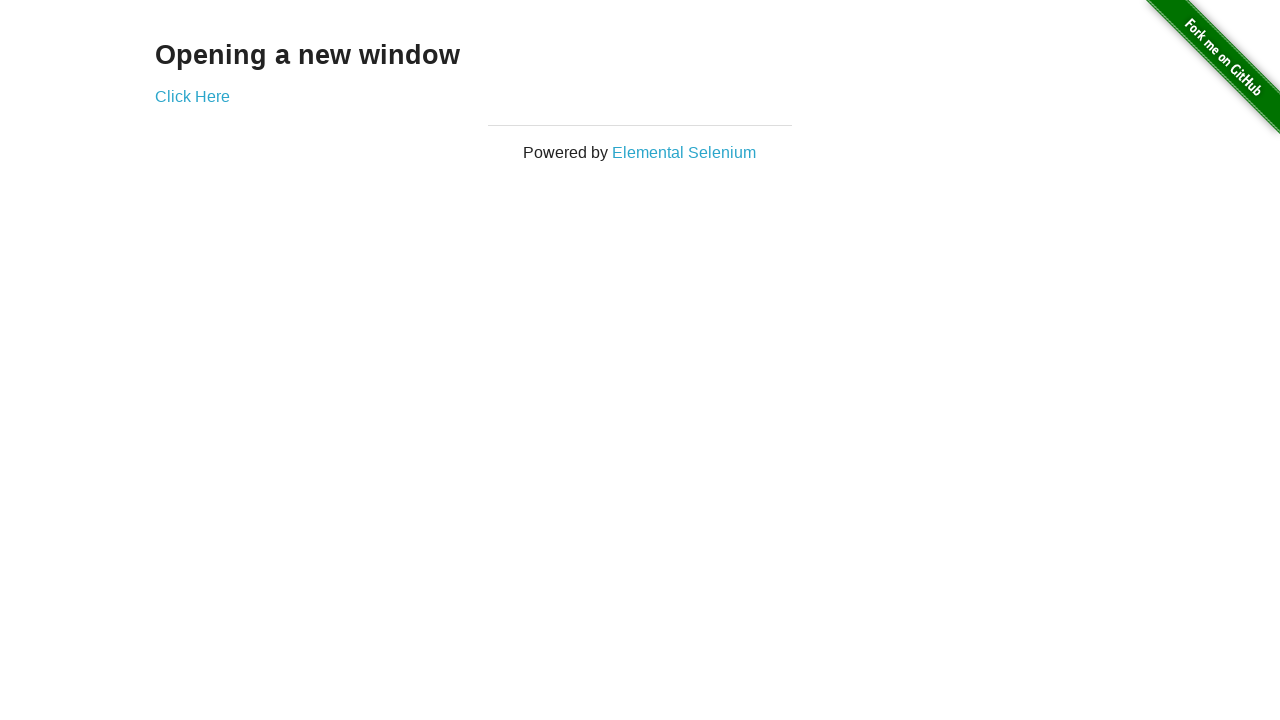

Retrieved page title
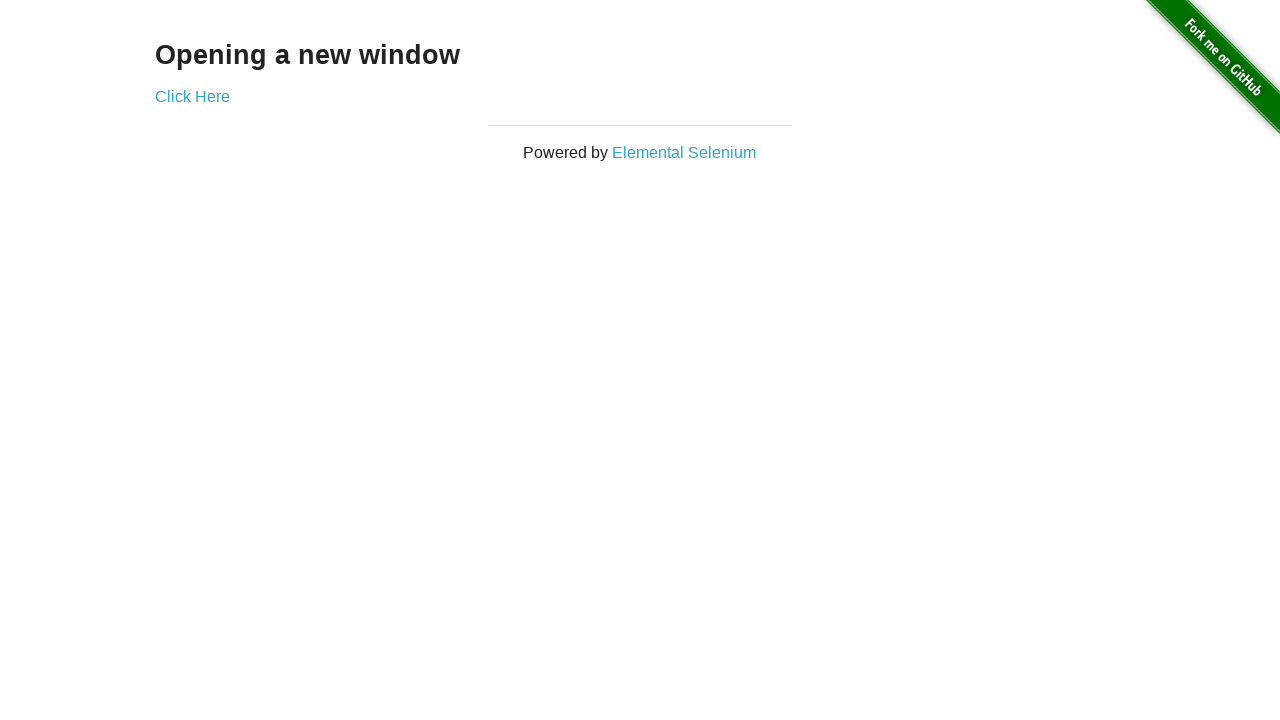

Verified page title is 'The Internet'
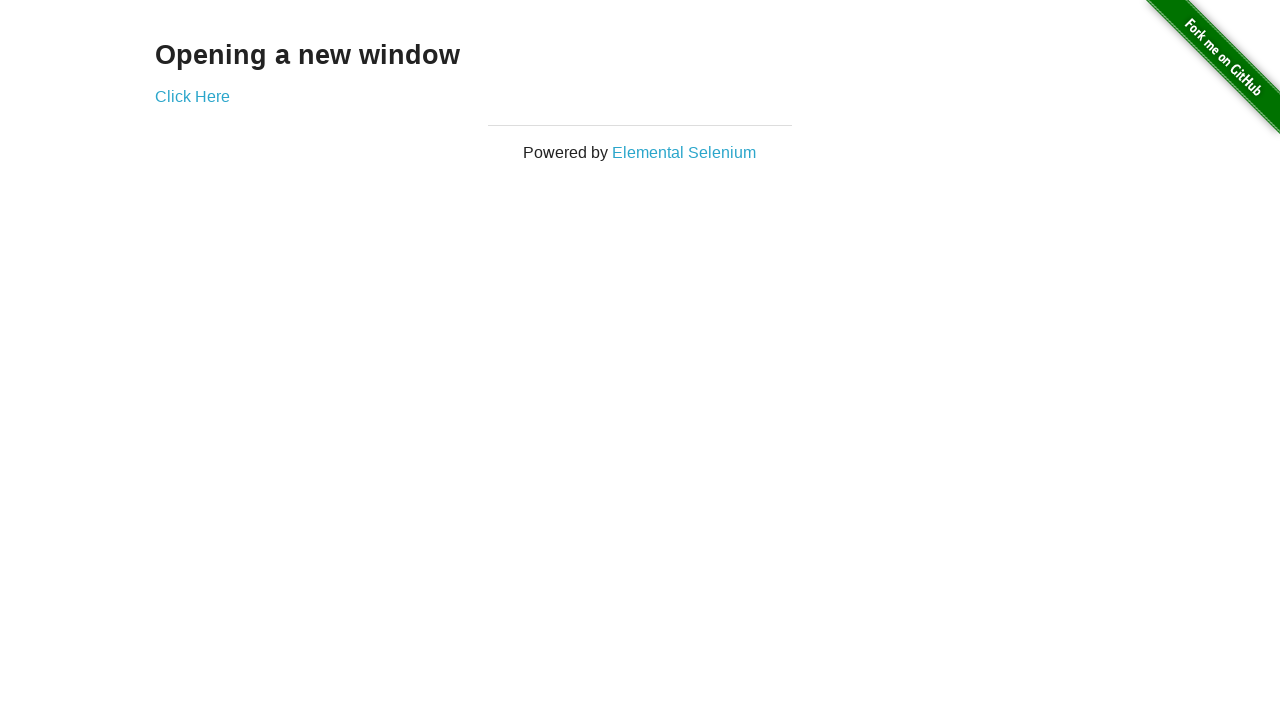

Stored reference to current page
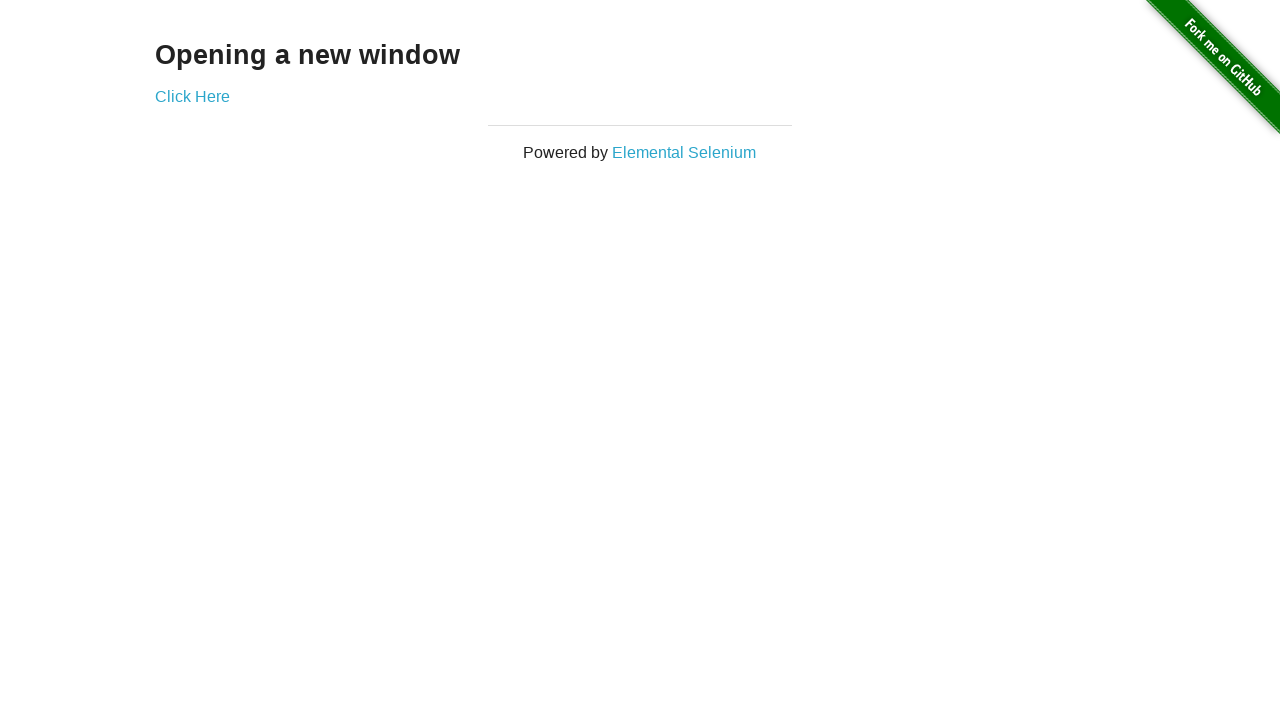

Clicked 'Click Here' link to open new window at (192, 96) on text=Click Here
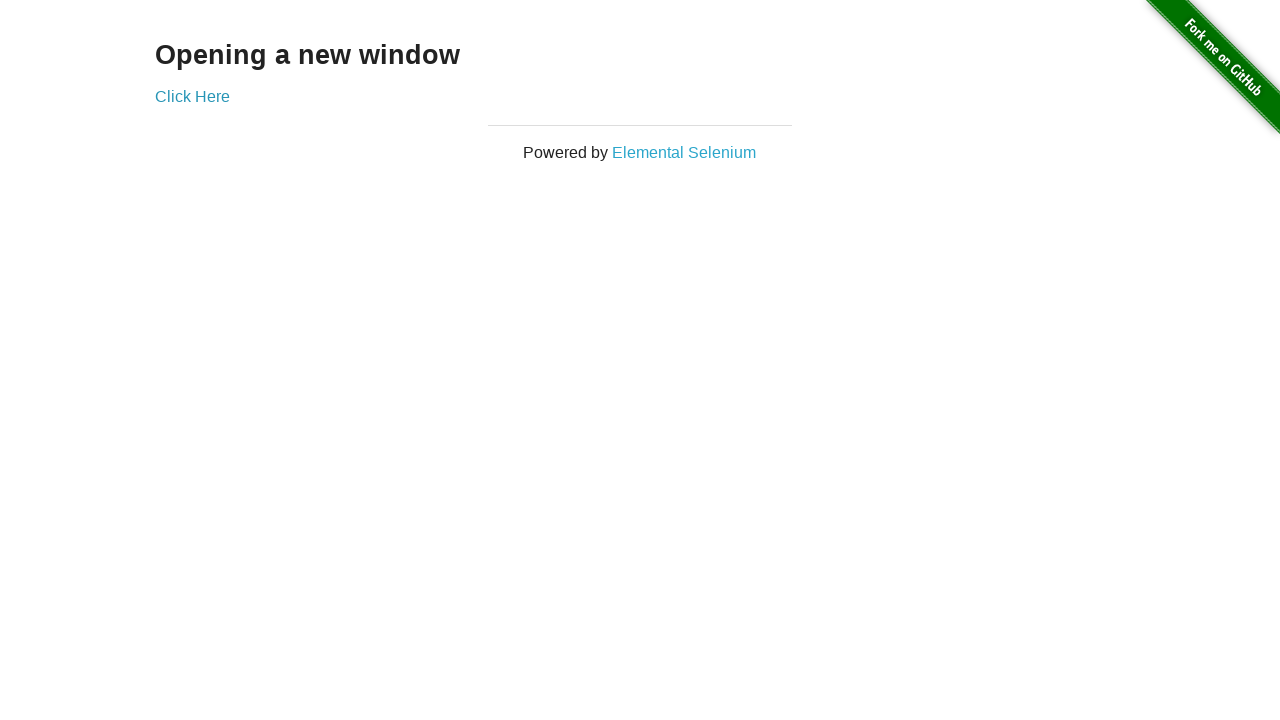

New window/tab opened successfully
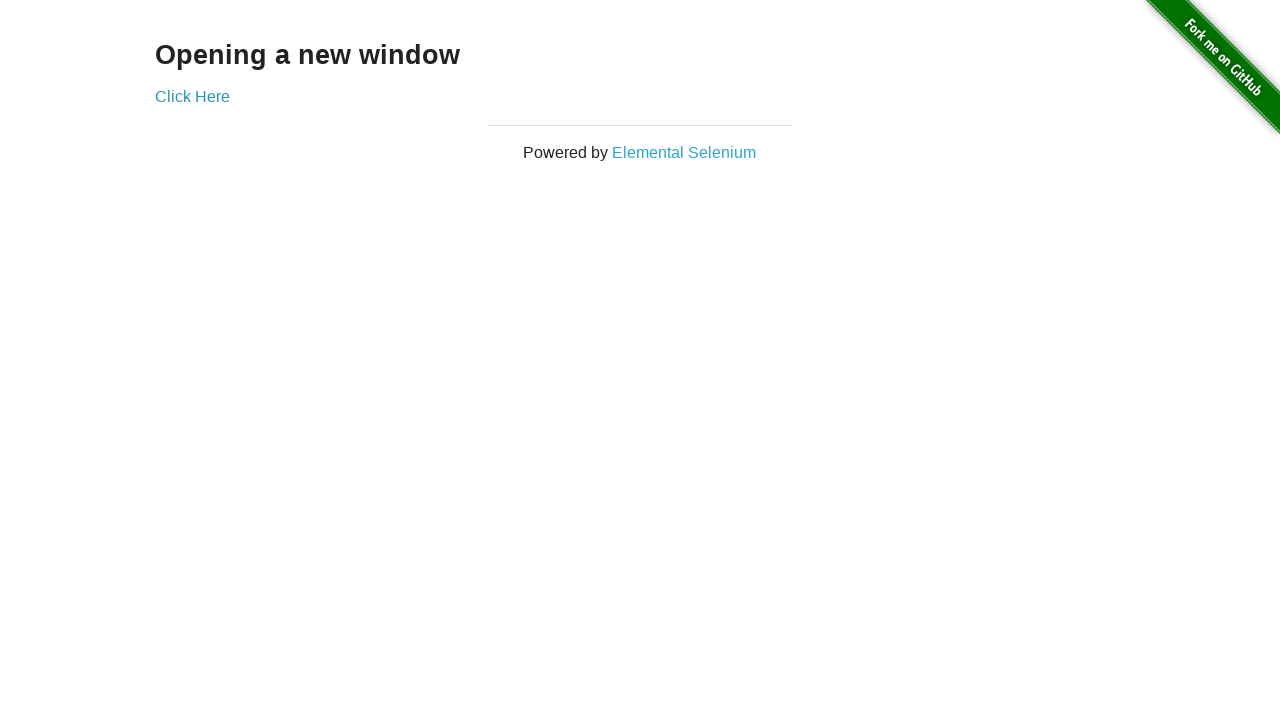

Retrieved new window page title
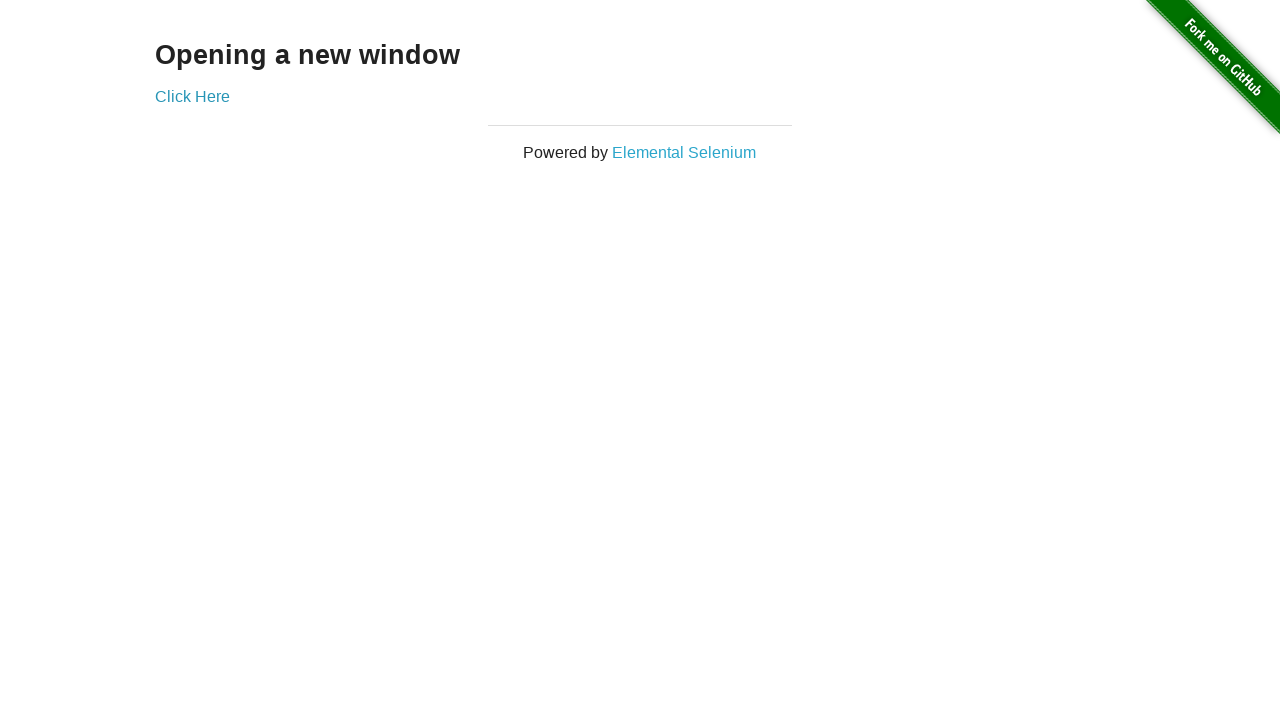

Verified new window page title is 'New Window'
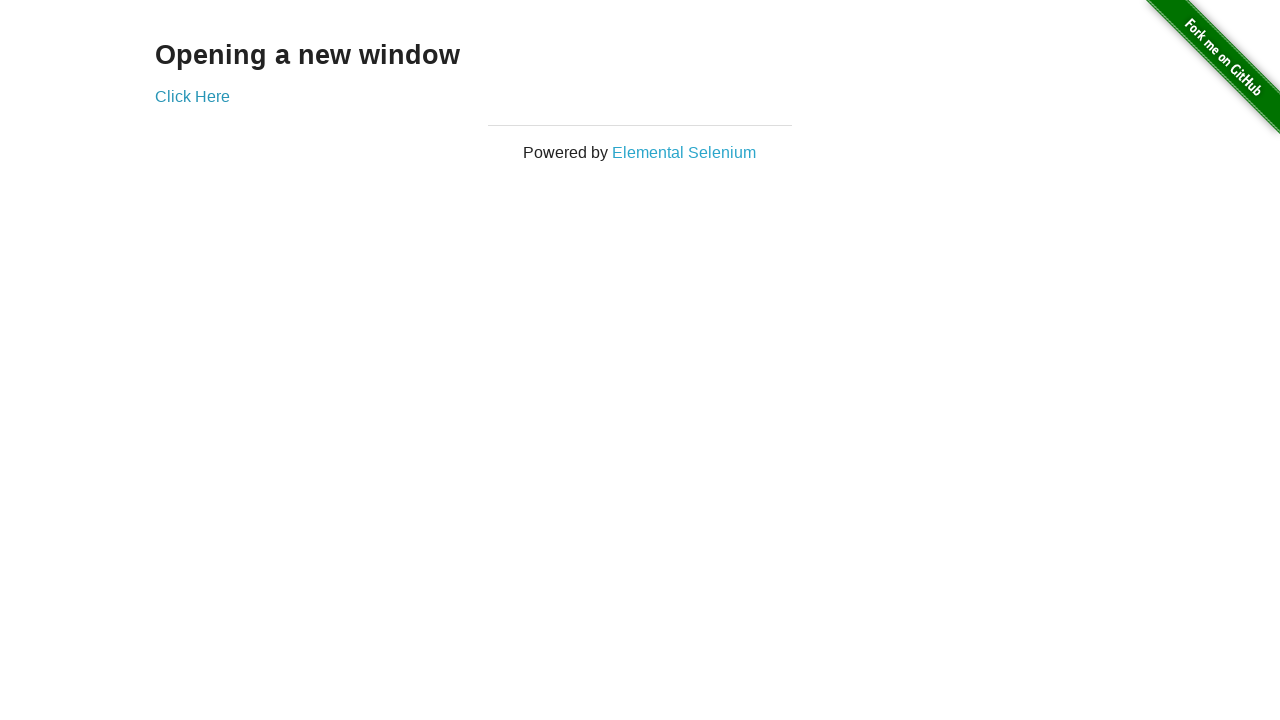

Closed the new window
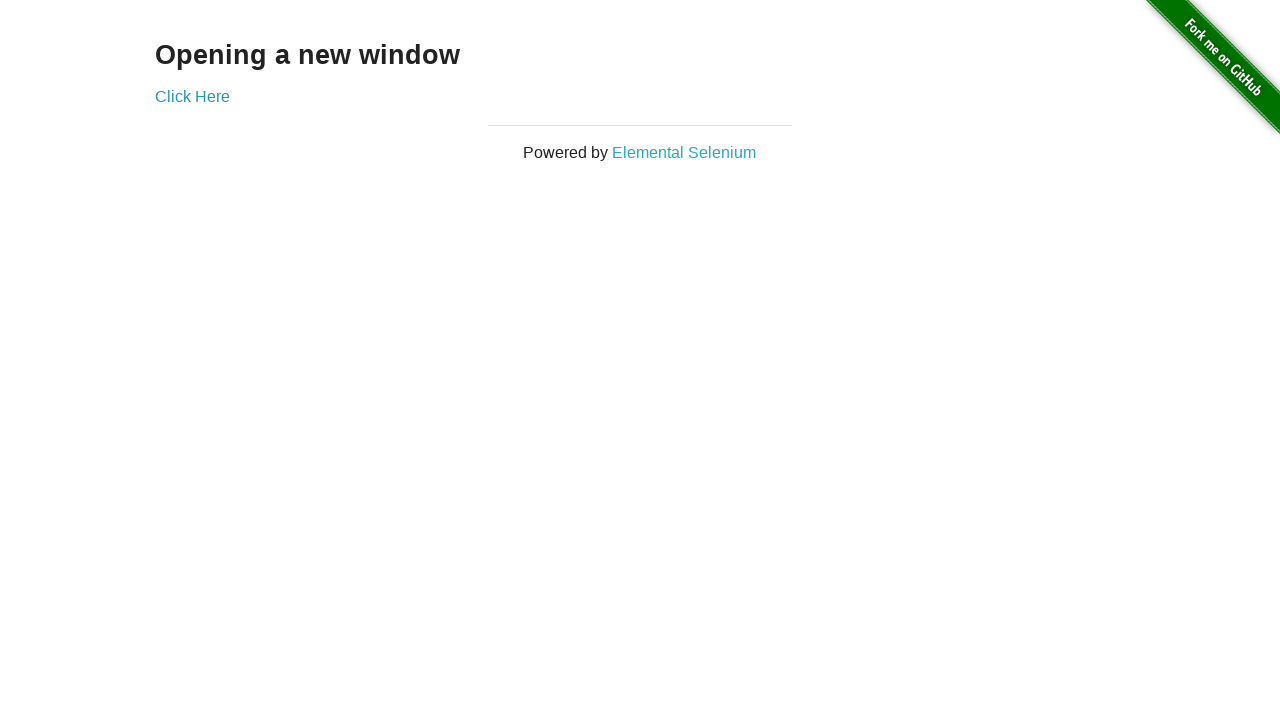

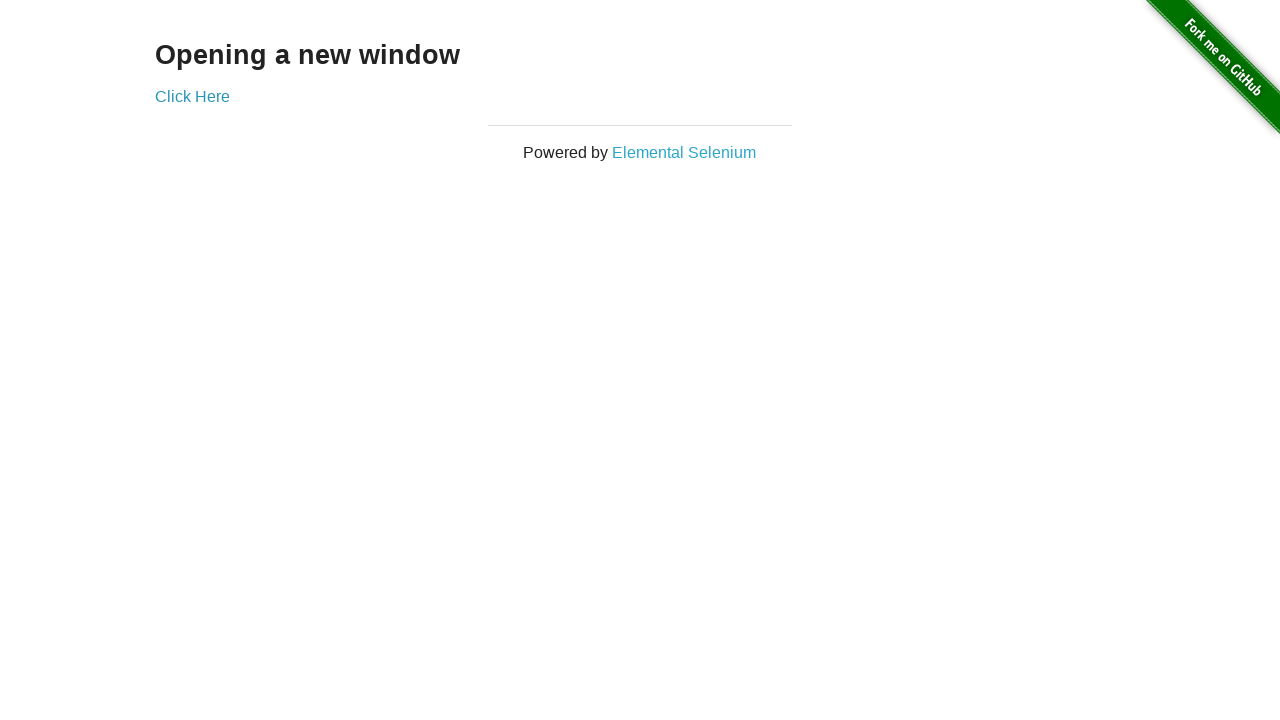